Demonstrates setting the browser window position and dimensions by navigating to GeeksforGeeks and configuring the window to specific x, y coordinates with defined width and height.

Starting URL: https://www.geeksforgeeks.org/

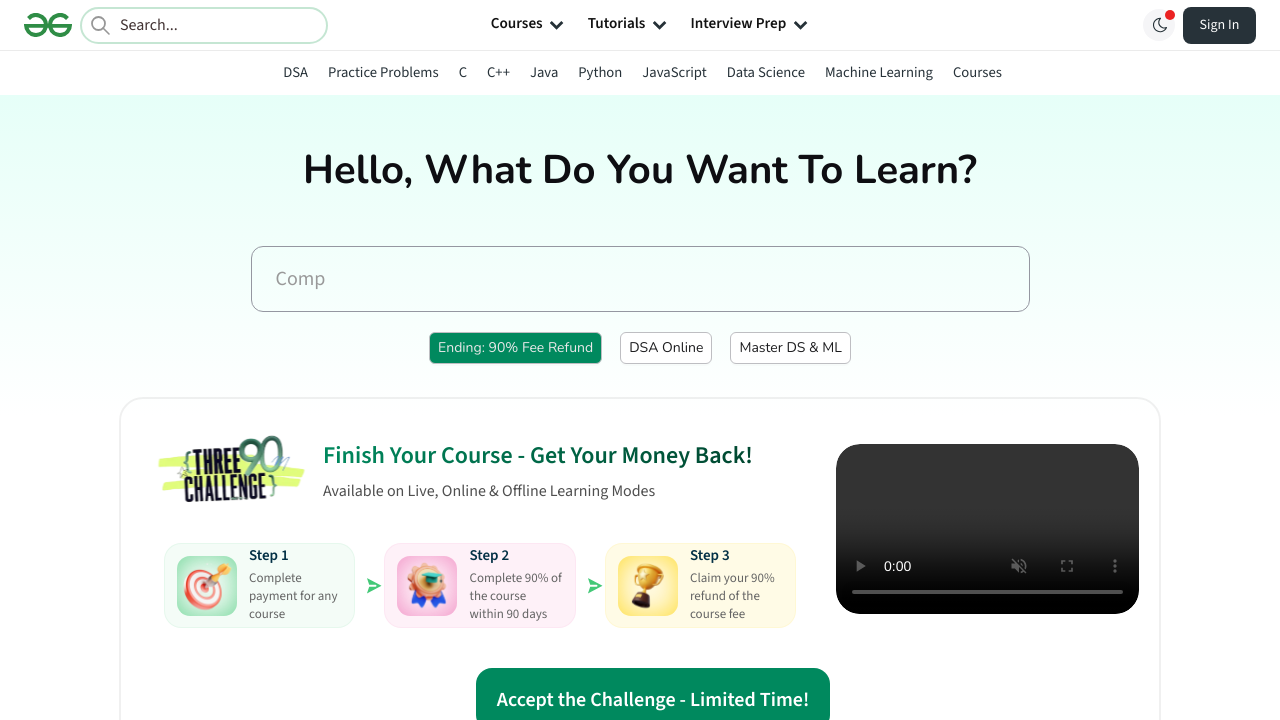

Navigated to GeeksforGeeks website
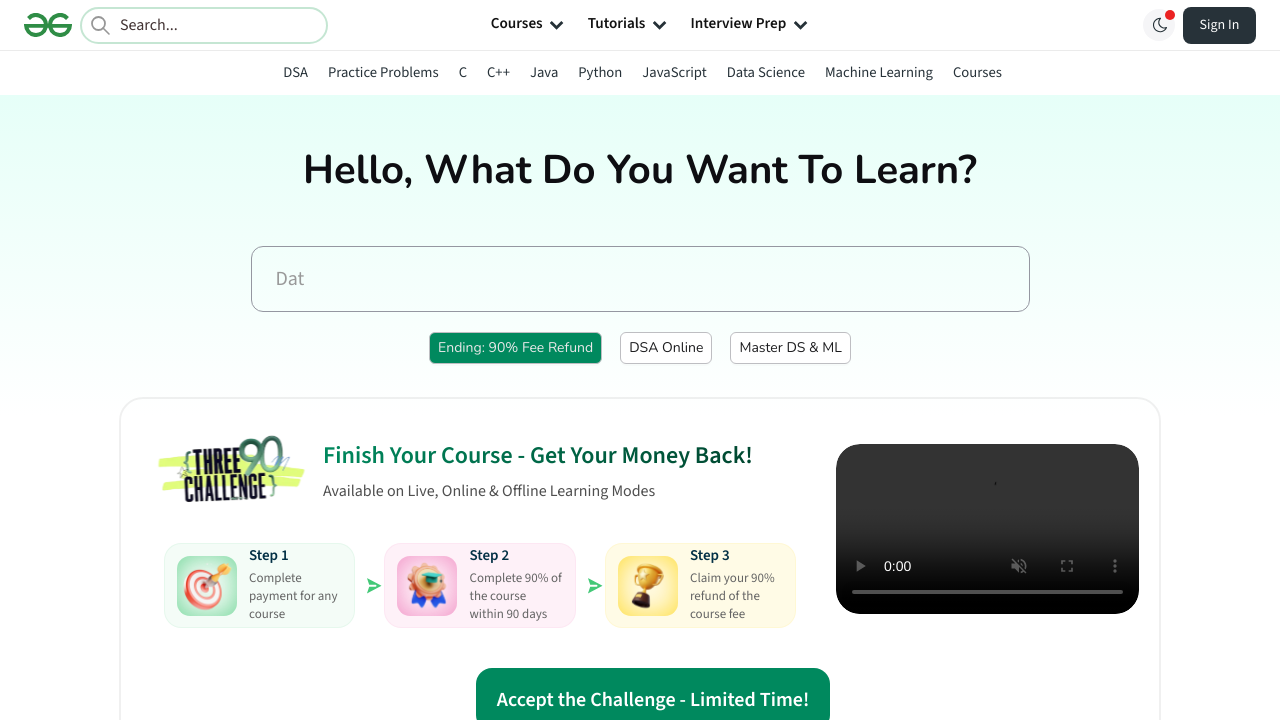

Set viewport size to 1024x700 pixels
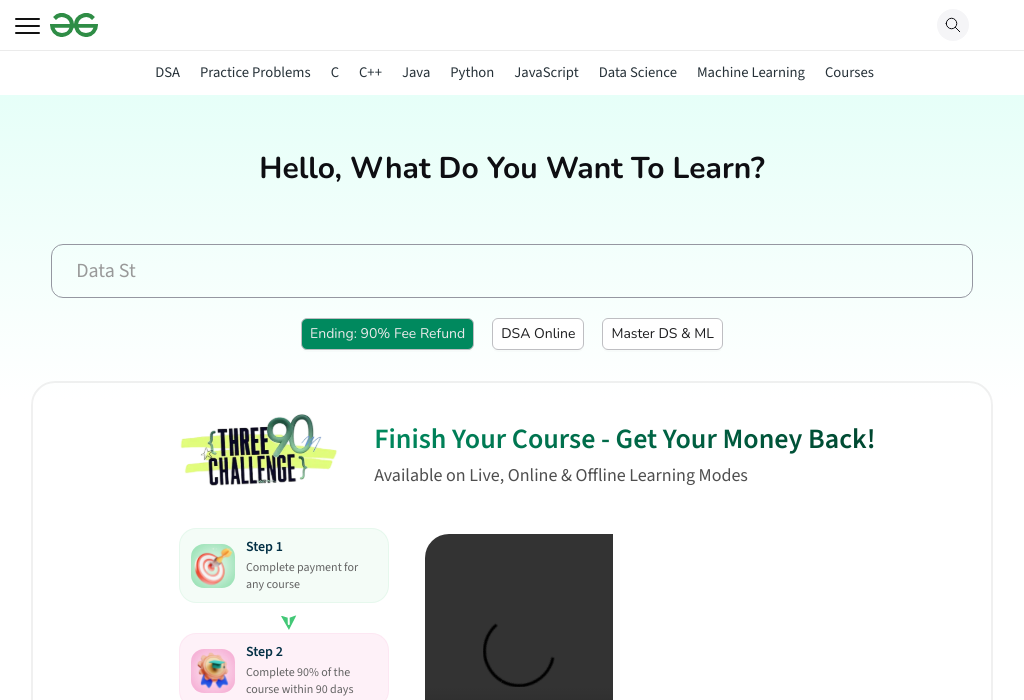

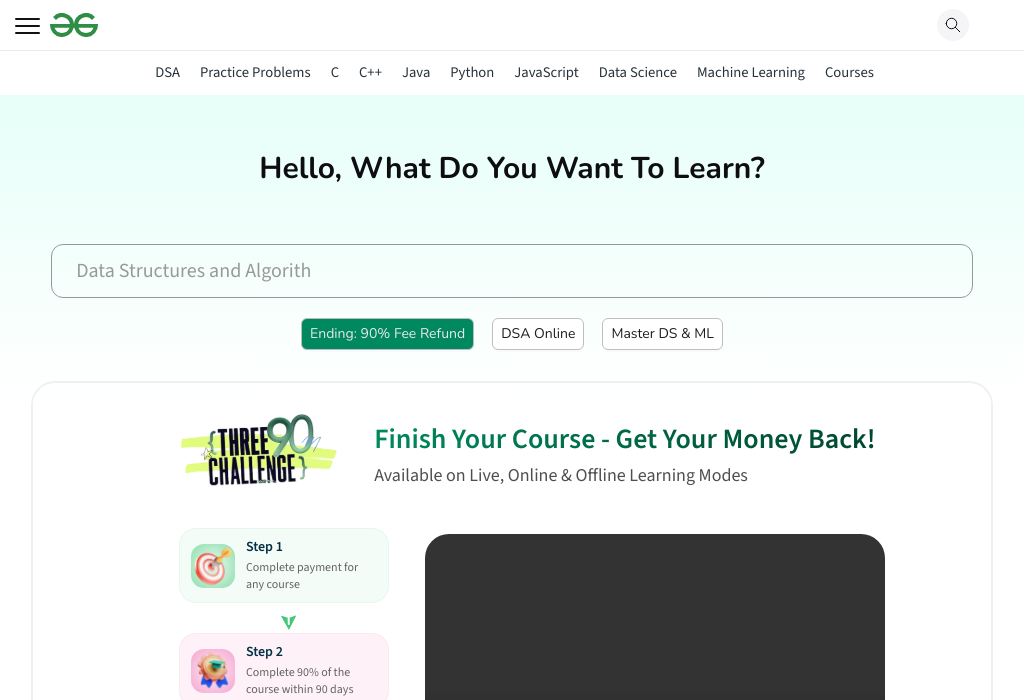